Tests sorting functionality by clicking on the Veg/fruit name column header and verifying that the table is sorted correctly

Starting URL: https://rahulshettyacademy.com/seleniumPractise/#/offers

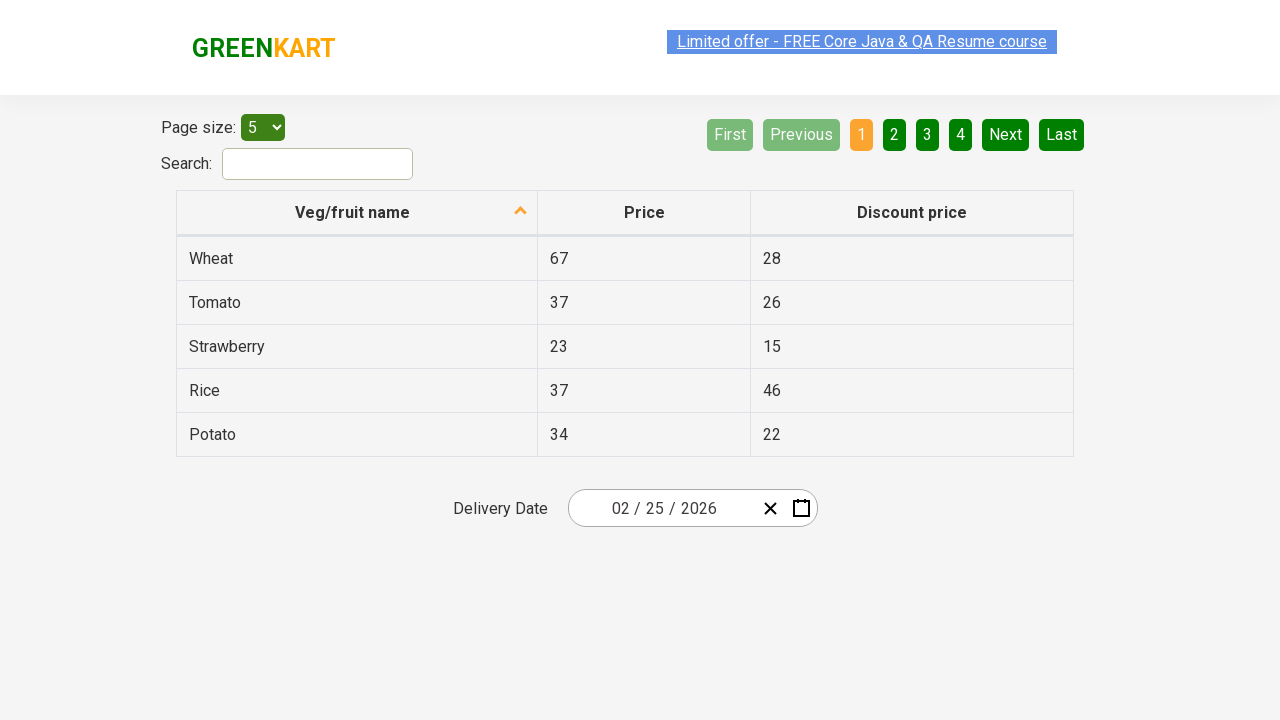

Clicked on Veg/fruit name column header to sort at (353, 212) on xpath=//span[contains(text(),'Veg/fruit name')]
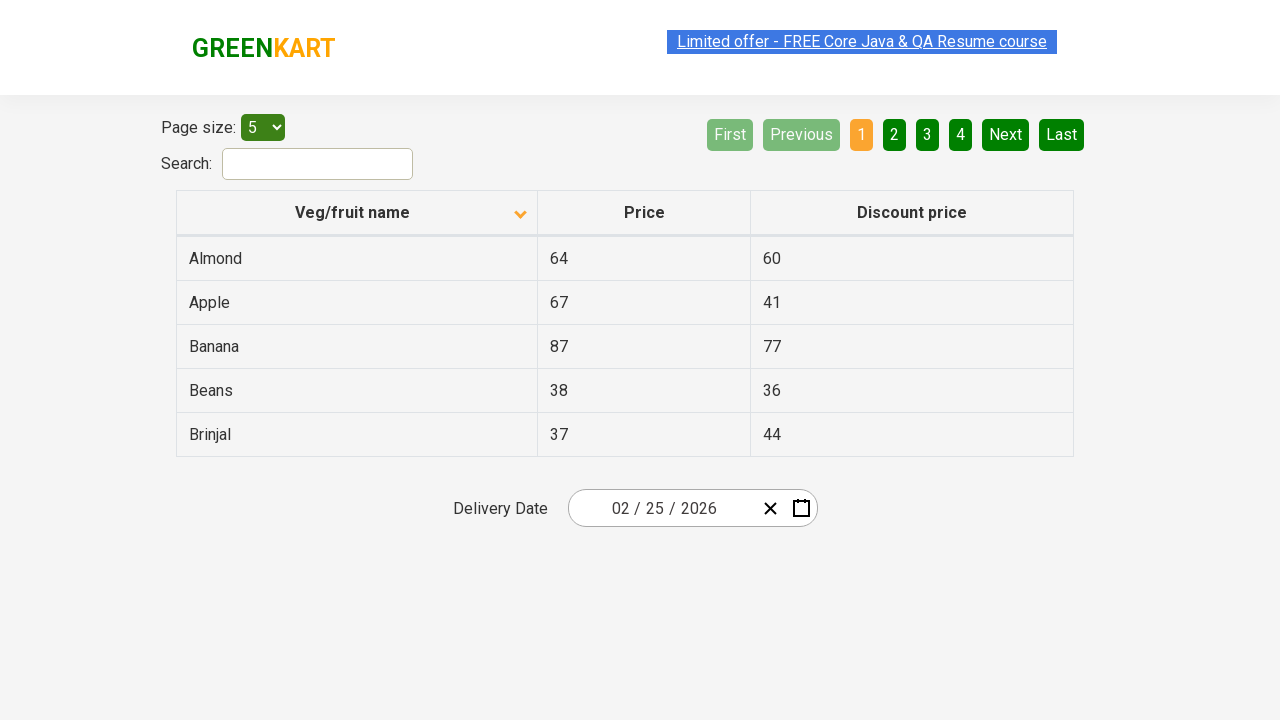

Waited for table to be sorted
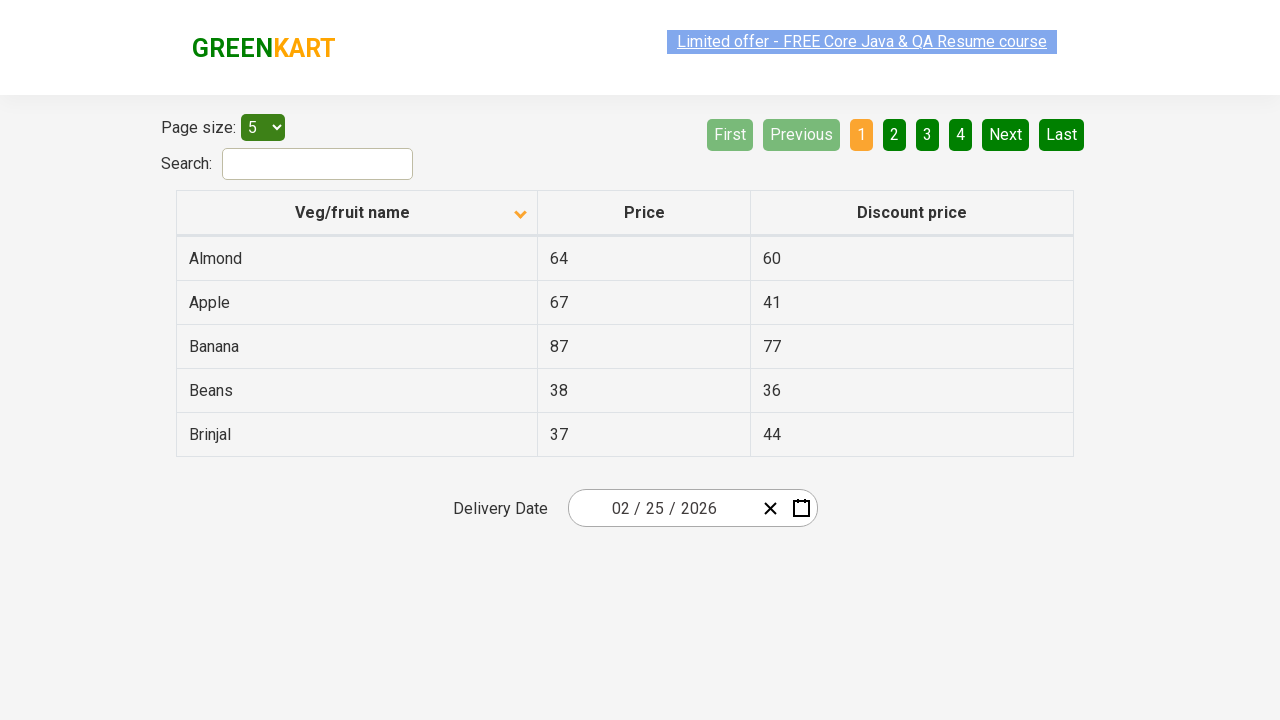

Captured all vegetable/fruit name elements from first column
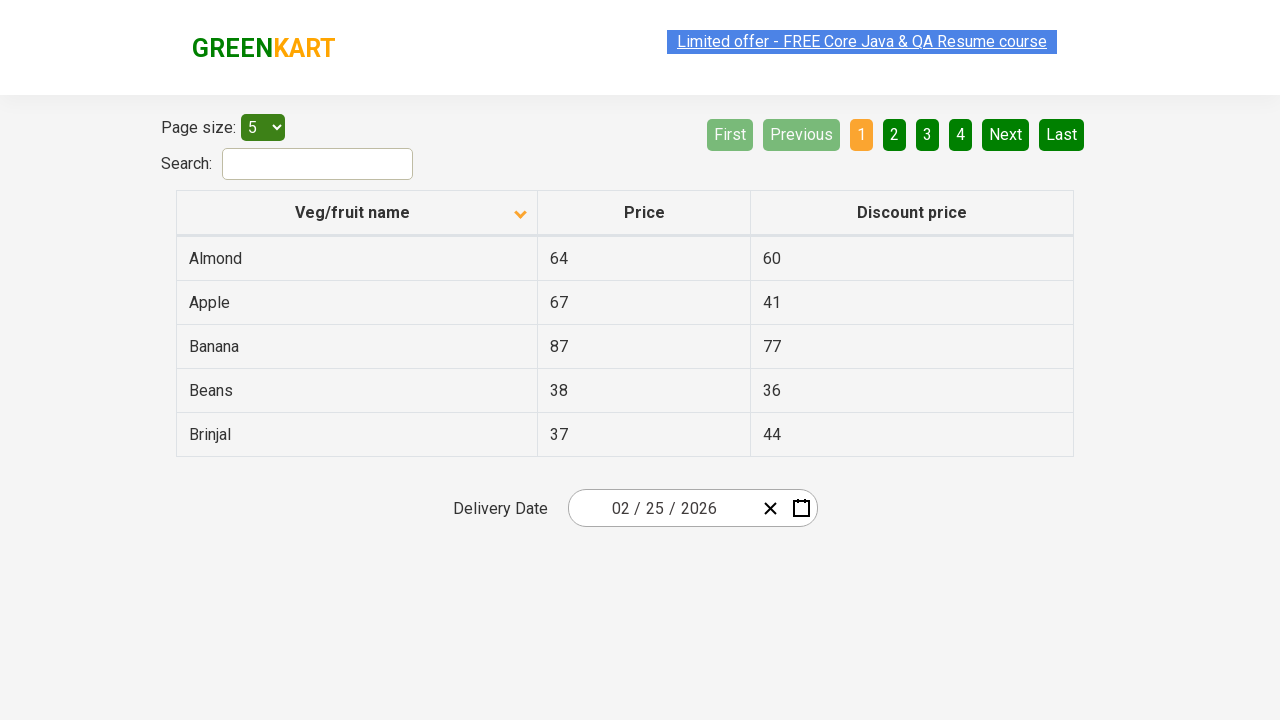

Extracted 5 vegetable/fruit names from table
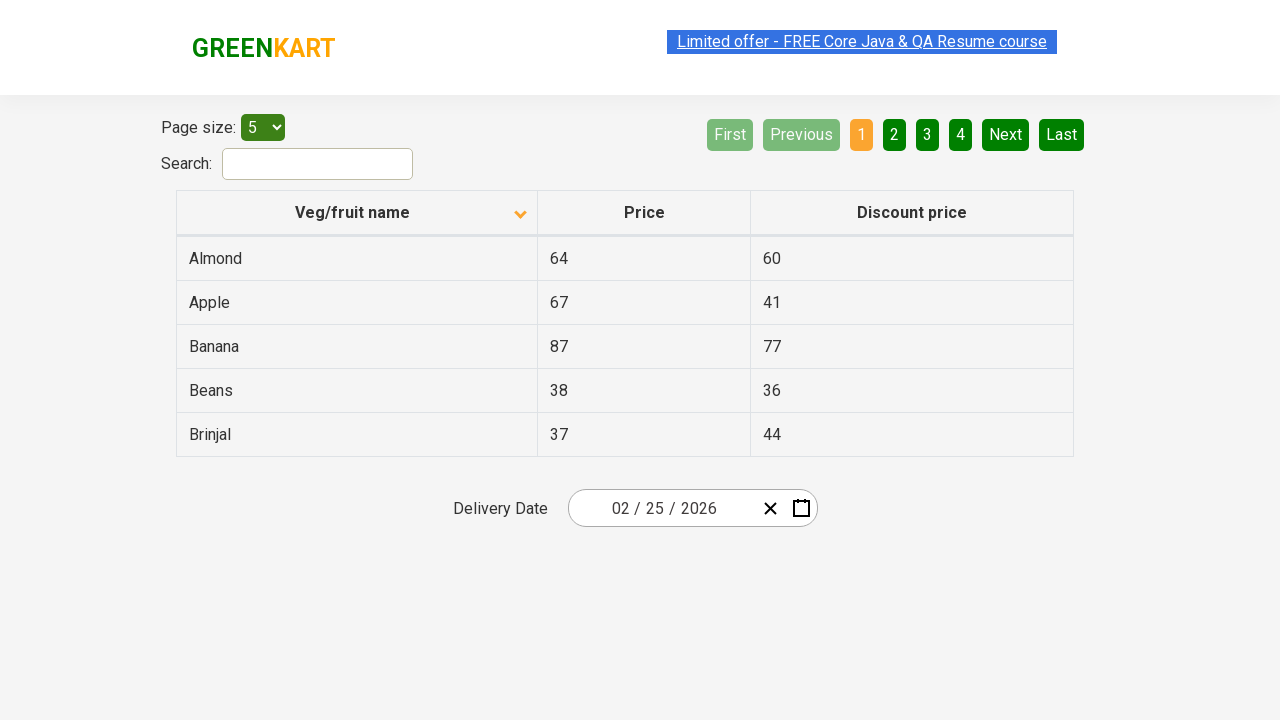

Created sorted reference list for comparison
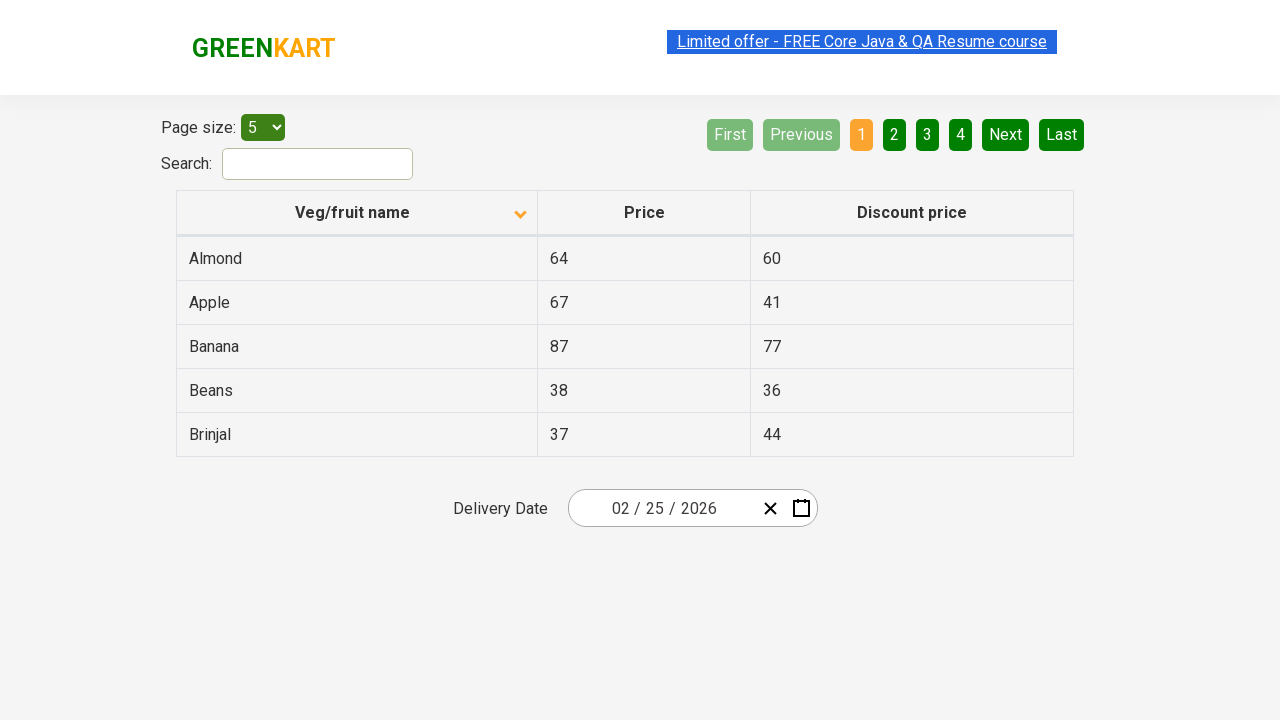

Verified that table is sorted correctly alphabetically
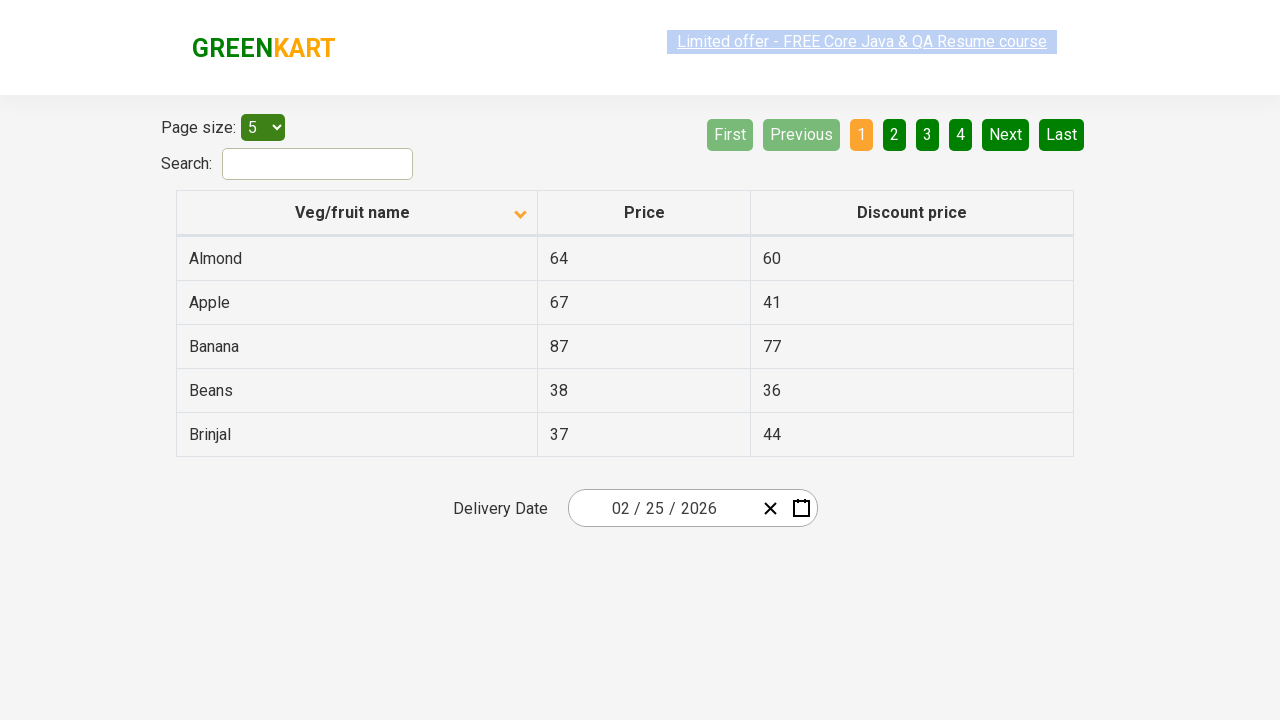

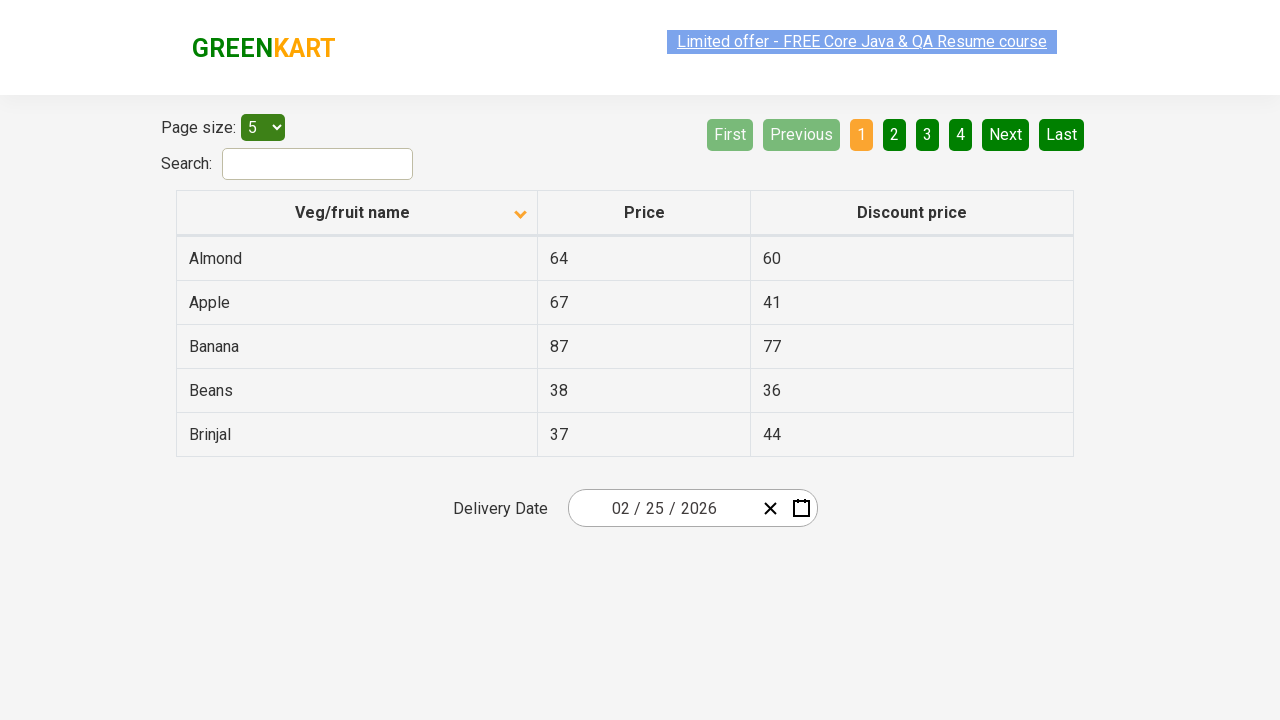